Tests a flight booking form by selecting origin (Delhi) and destination (Chennai) airports, picking a departure date, enabling senior citizen discount, selecting 5 adult passengers, and clicking search.

Starting URL: https://rahulshettyacademy.com/dropdownsPractise/

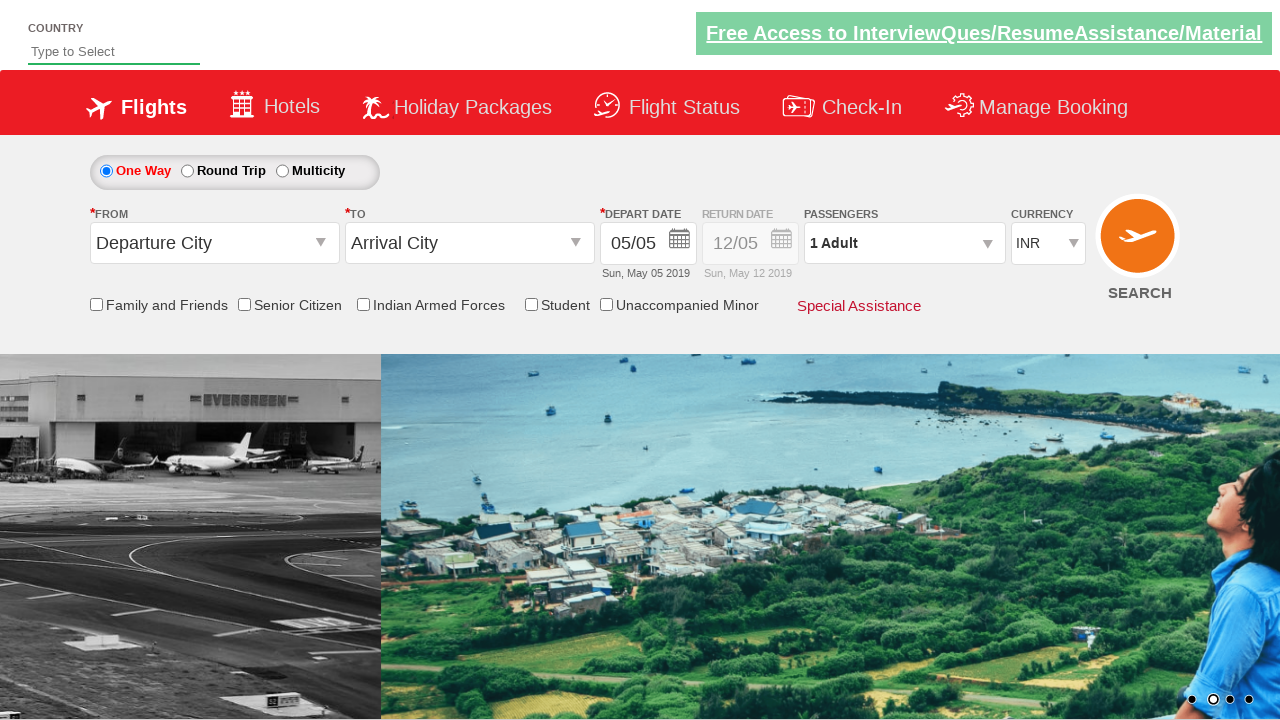

Clicked origin station dropdown at (214, 243) on #ctl00_mainContent_ddl_originStation1_CTXT
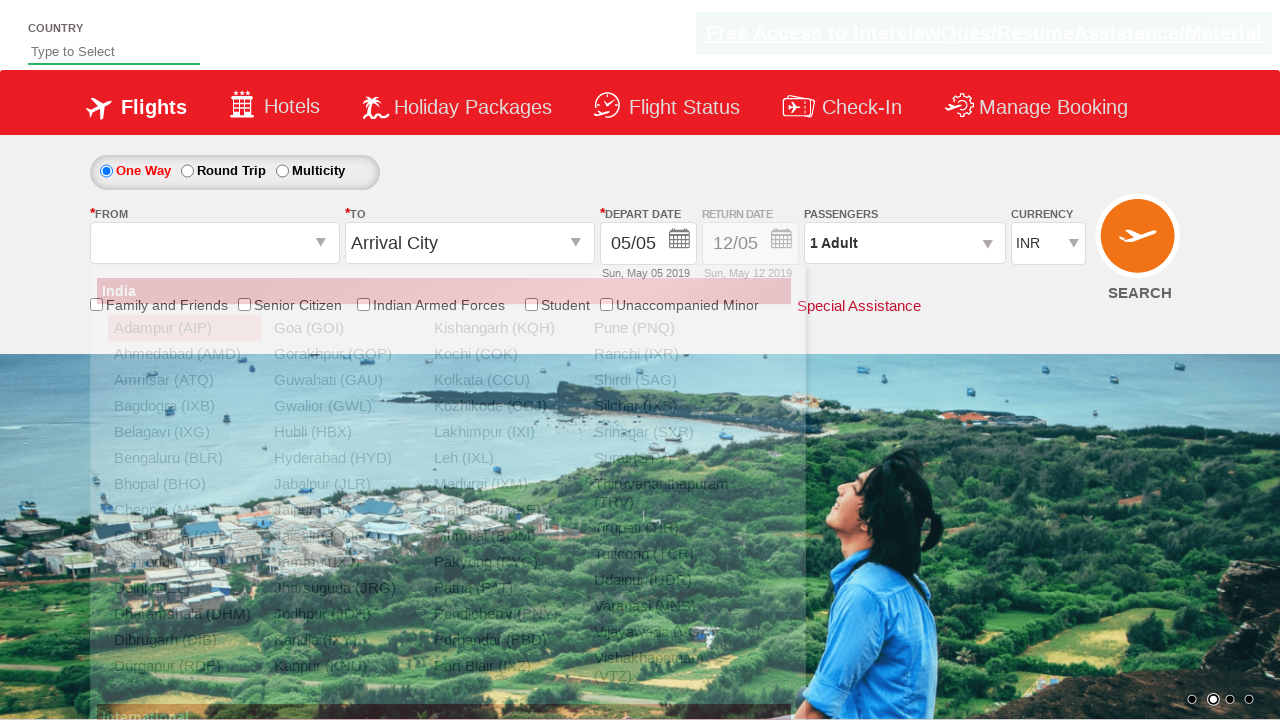

Selected Delhi as origin airport at (184, 588) on xpath=//a[@value='DEL']
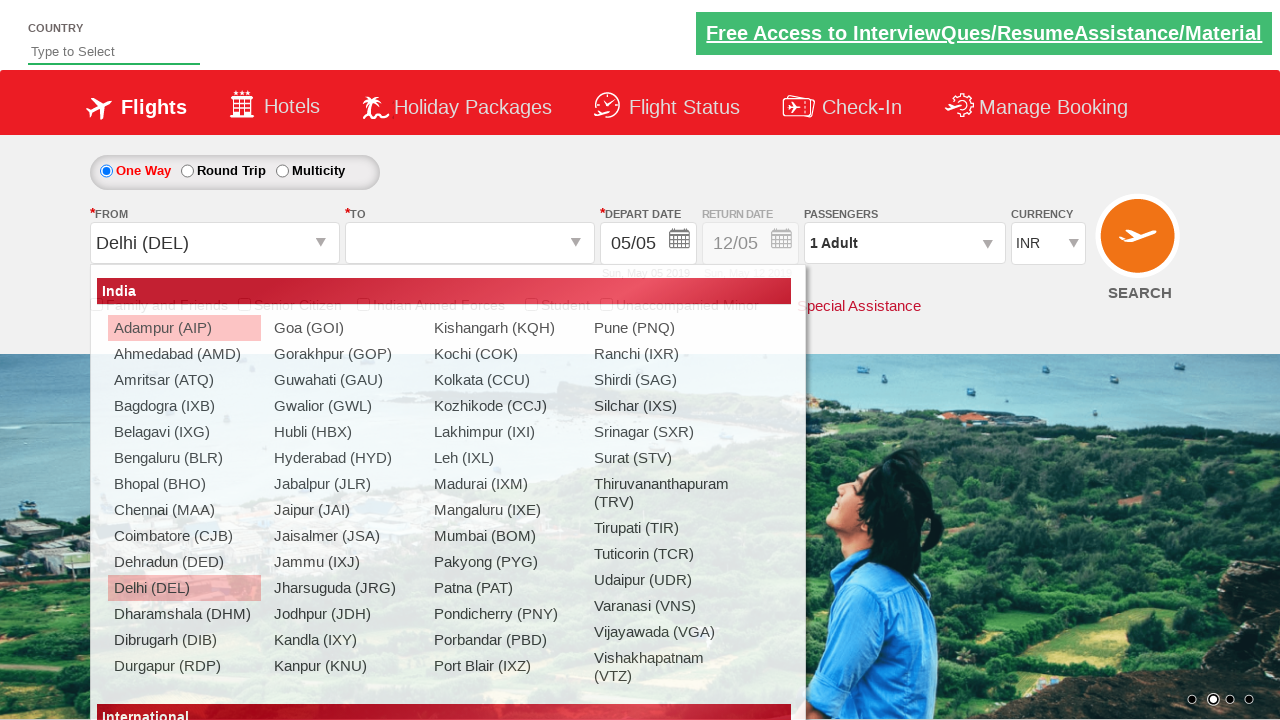

Waited for destination dropdown to be ready
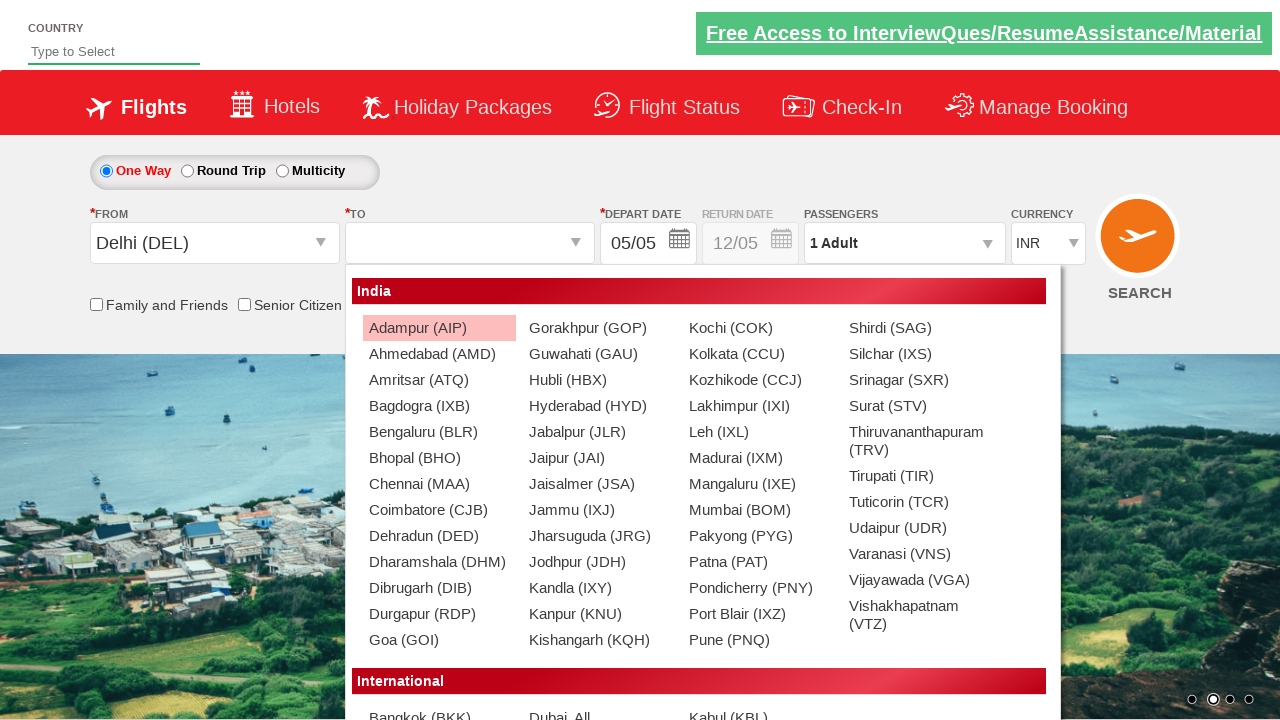

Selected Chennai as destination airport at (439, 484) on xpath=//div[@id='glsctl00_mainContent_ddl_destinationStation1_CTNR'] //a[@value=
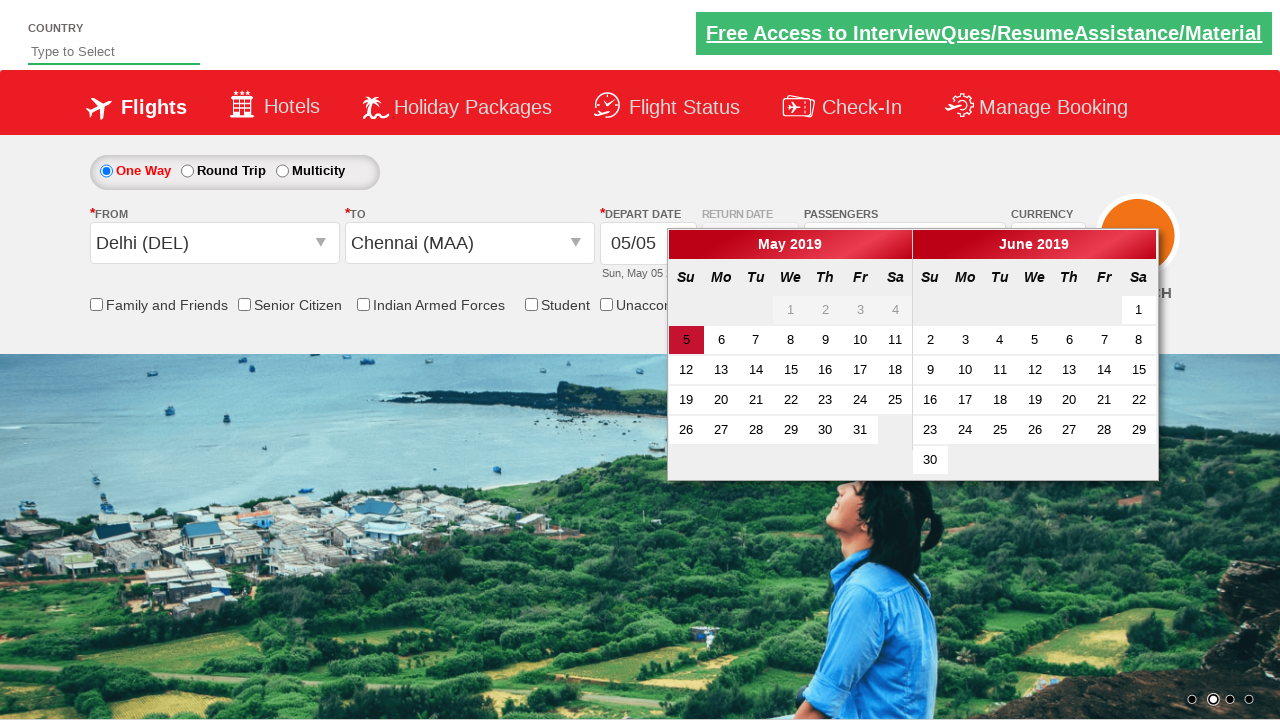

Selected departure date (20th) at (721, 400) on xpath=//a[text()='20']
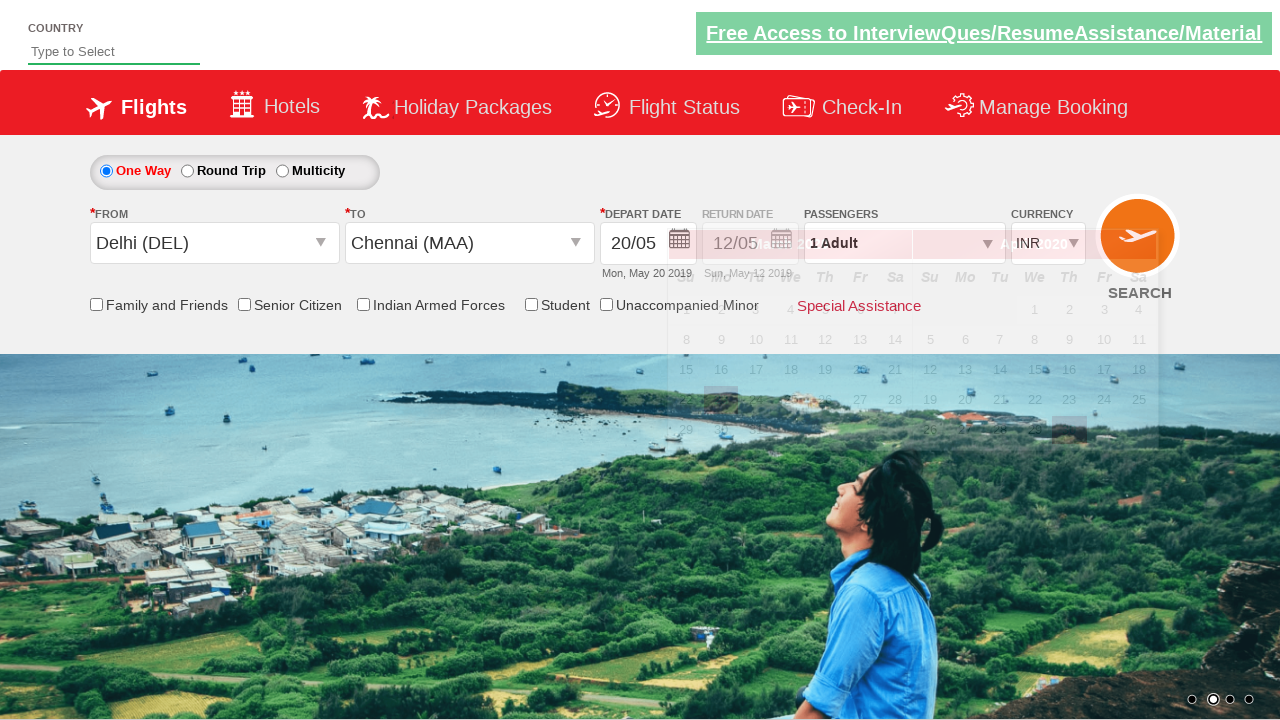

Retrieved return date field style attribute
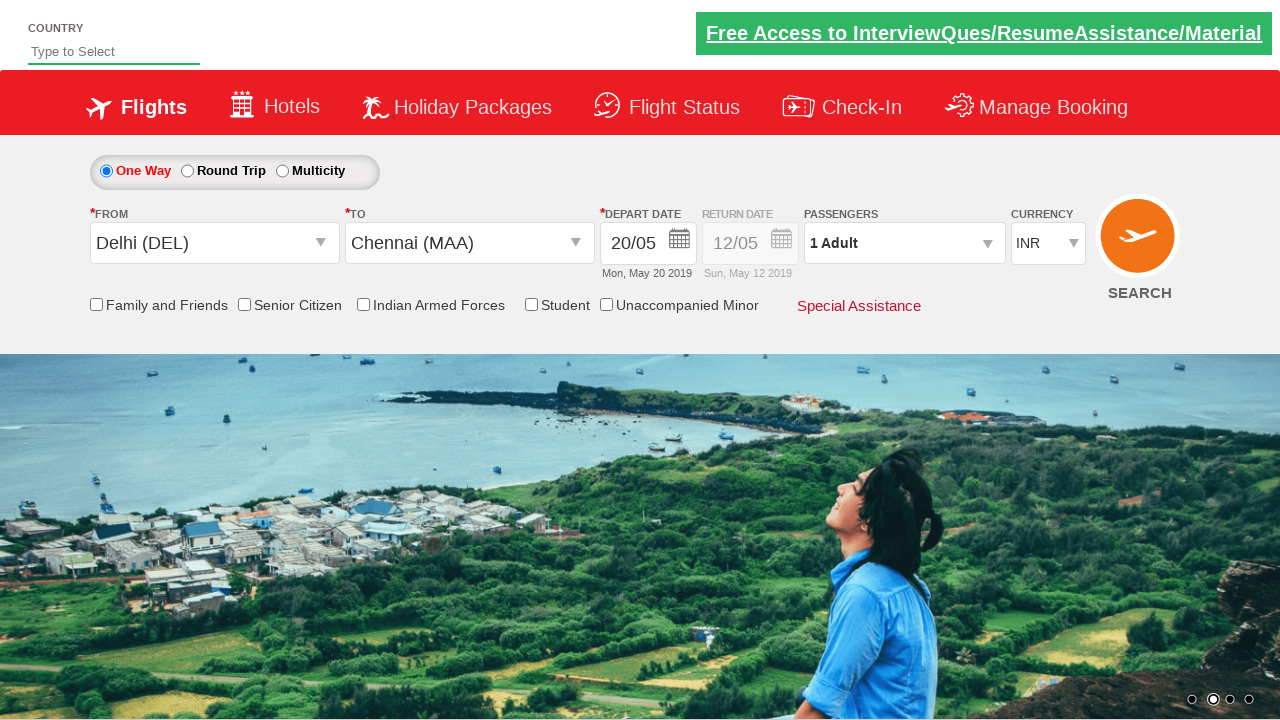

Enabled senior citizen discount checkbox at (244, 304) on input[id*='SeniorCitizenDiscount']
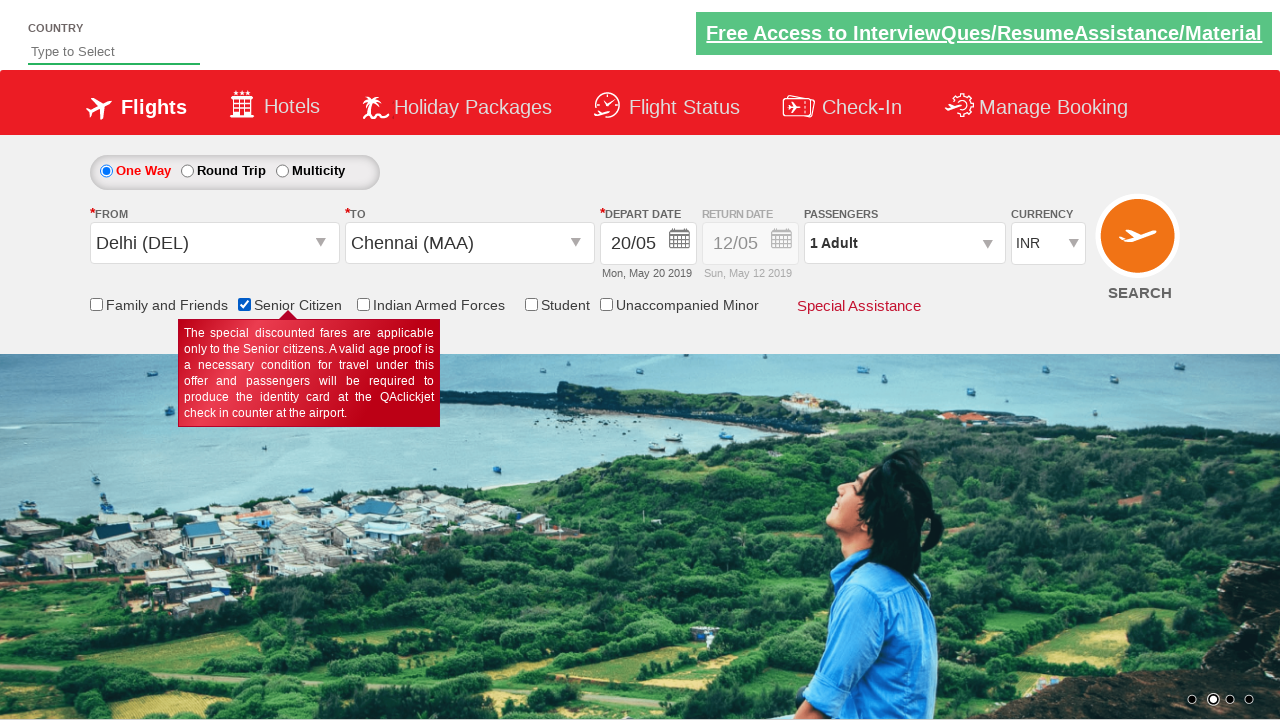

Clicked on passenger info dropdown at (904, 243) on #divpaxinfo
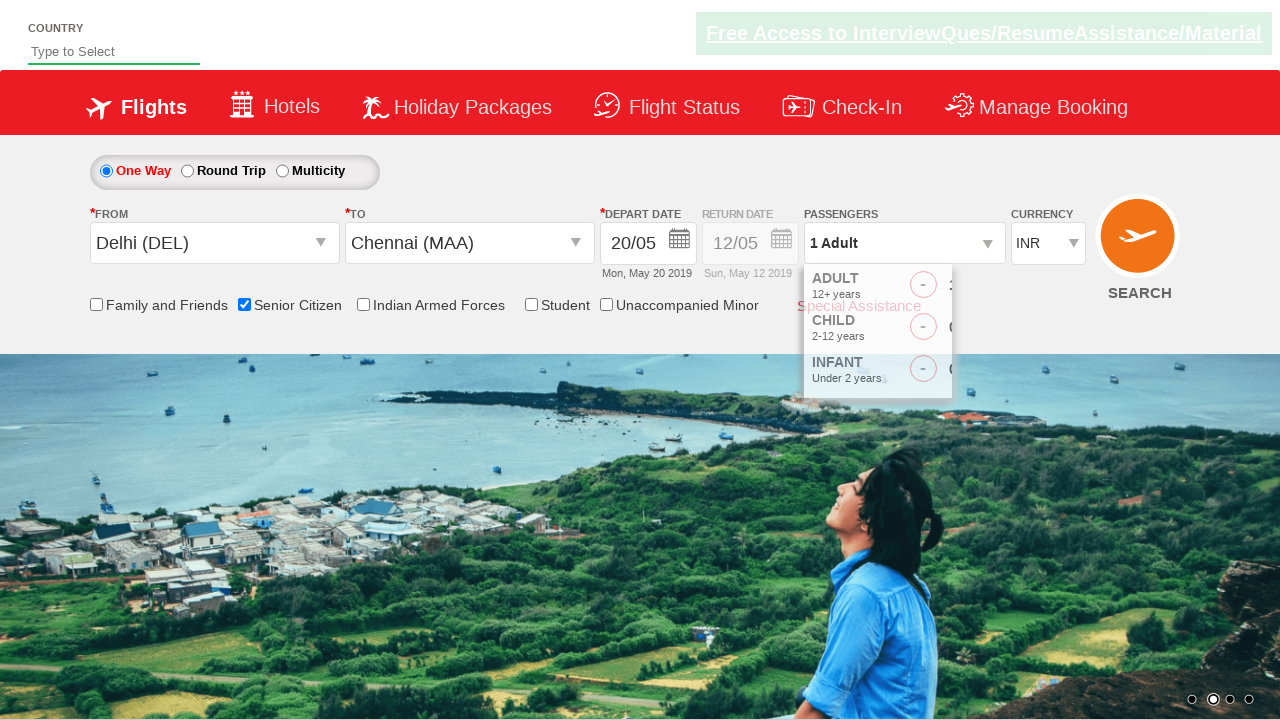

Waited for passenger options to appear
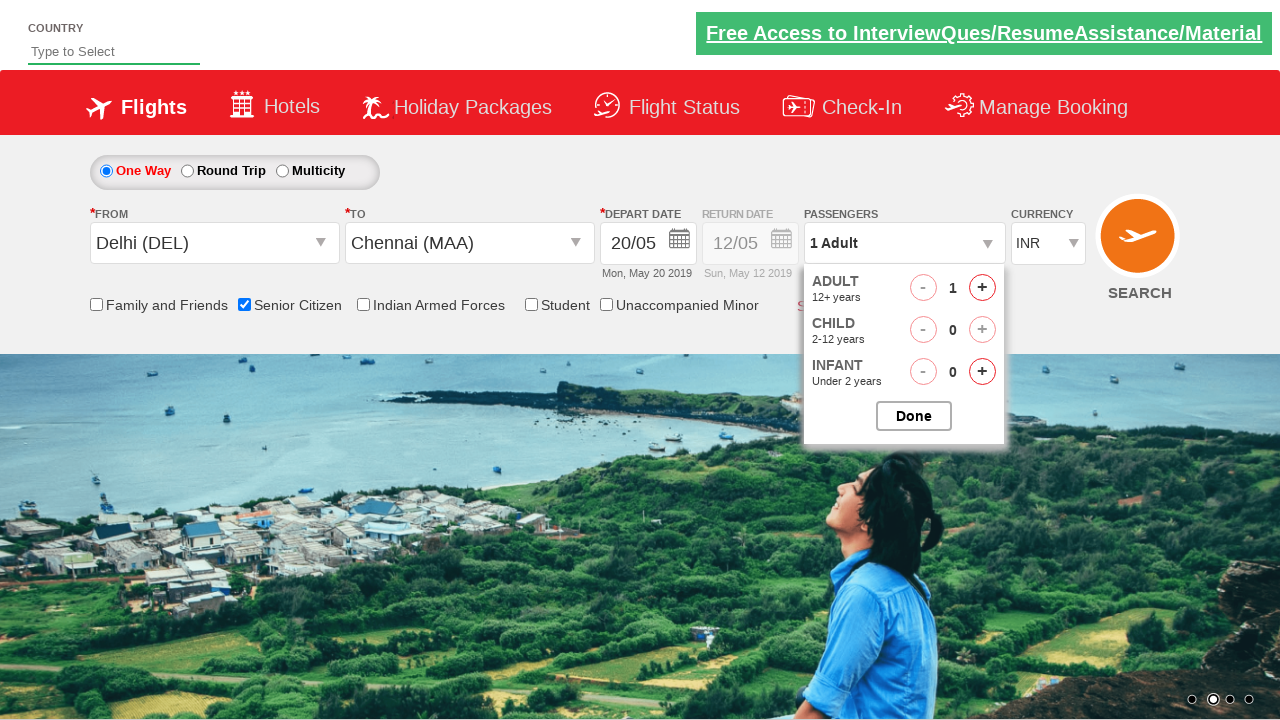

Incremented adult passenger count (iteration 1/4) at (982, 288) on #hrefIncAdt
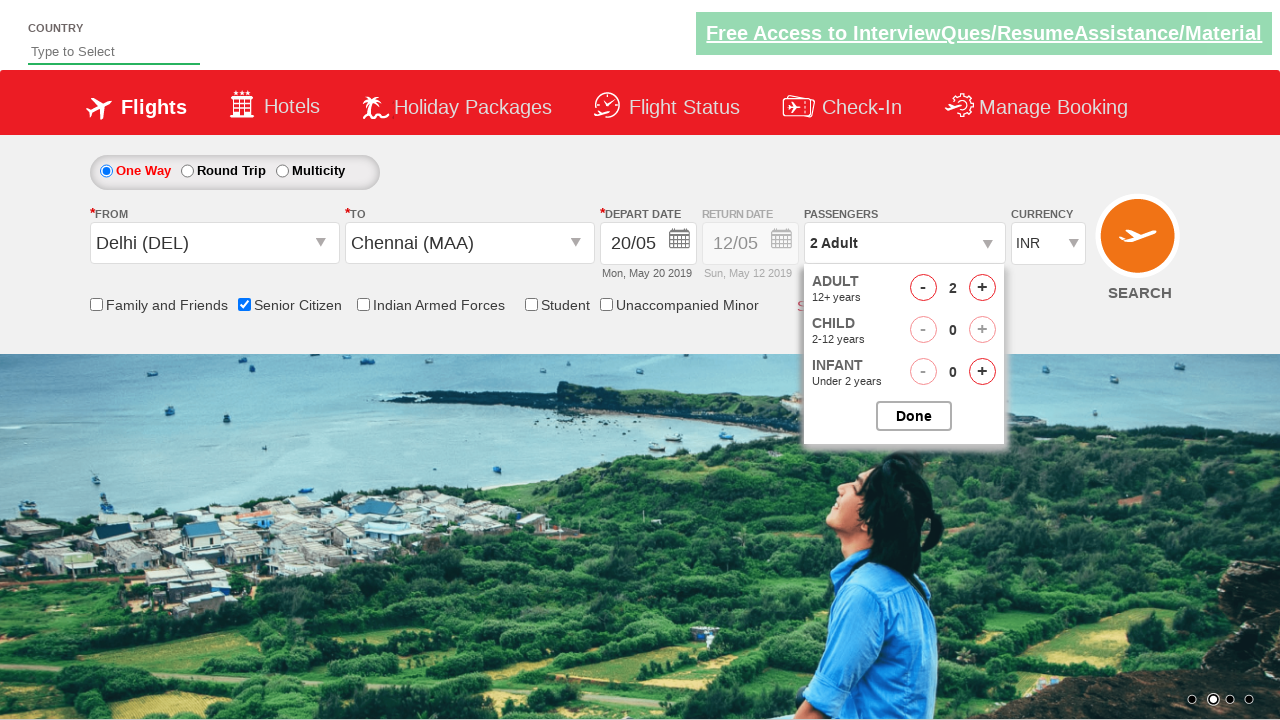

Incremented adult passenger count (iteration 2/4) at (982, 288) on #hrefIncAdt
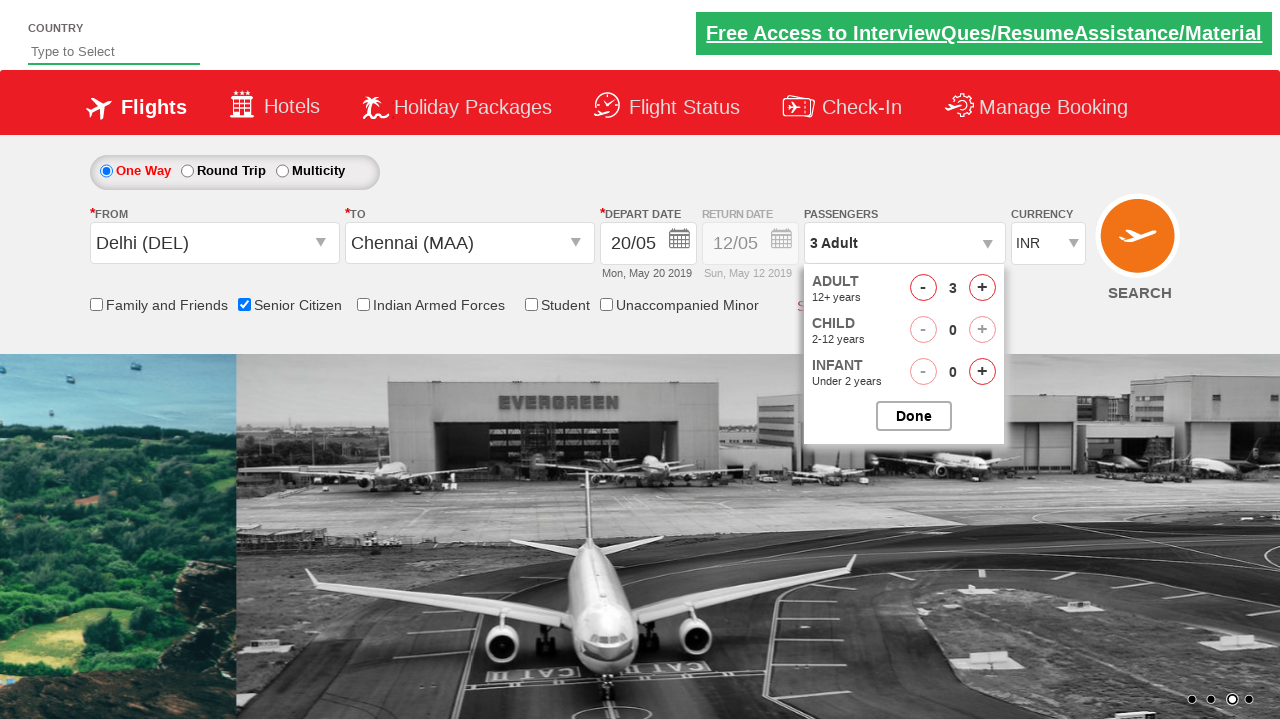

Incremented adult passenger count (iteration 3/4) at (982, 288) on #hrefIncAdt
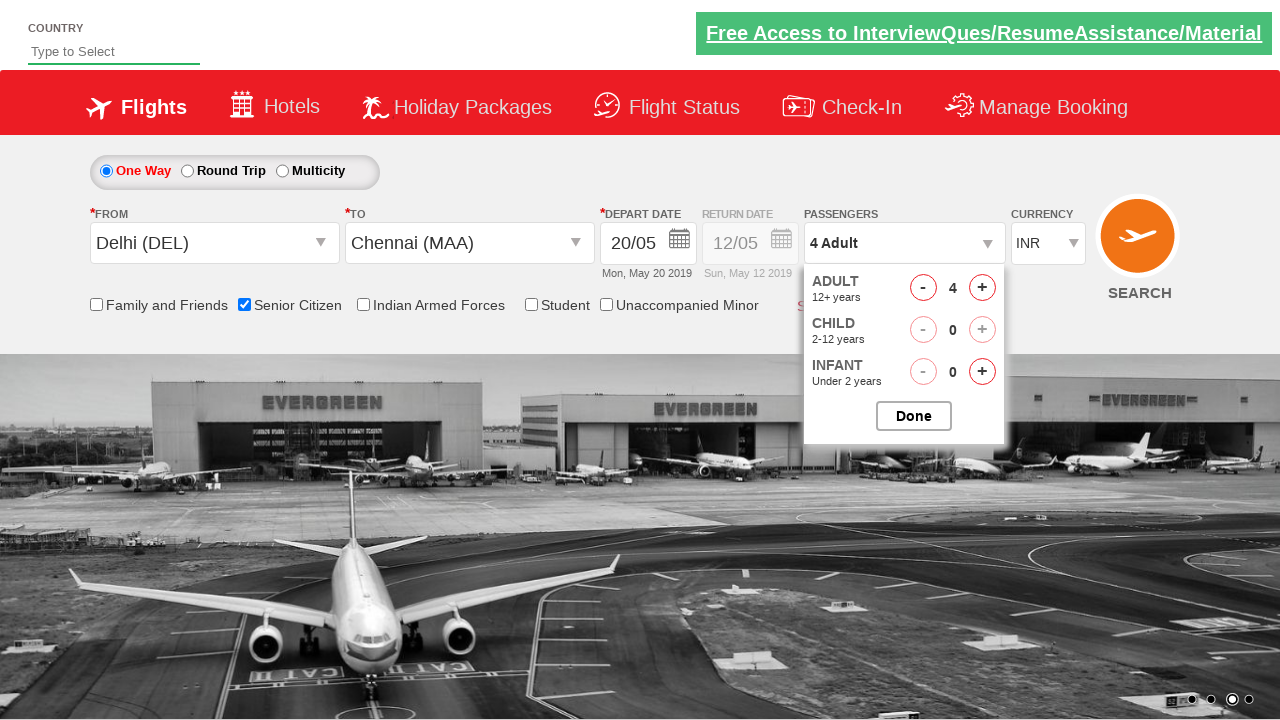

Incremented adult passenger count (iteration 4/4) at (982, 288) on #hrefIncAdt
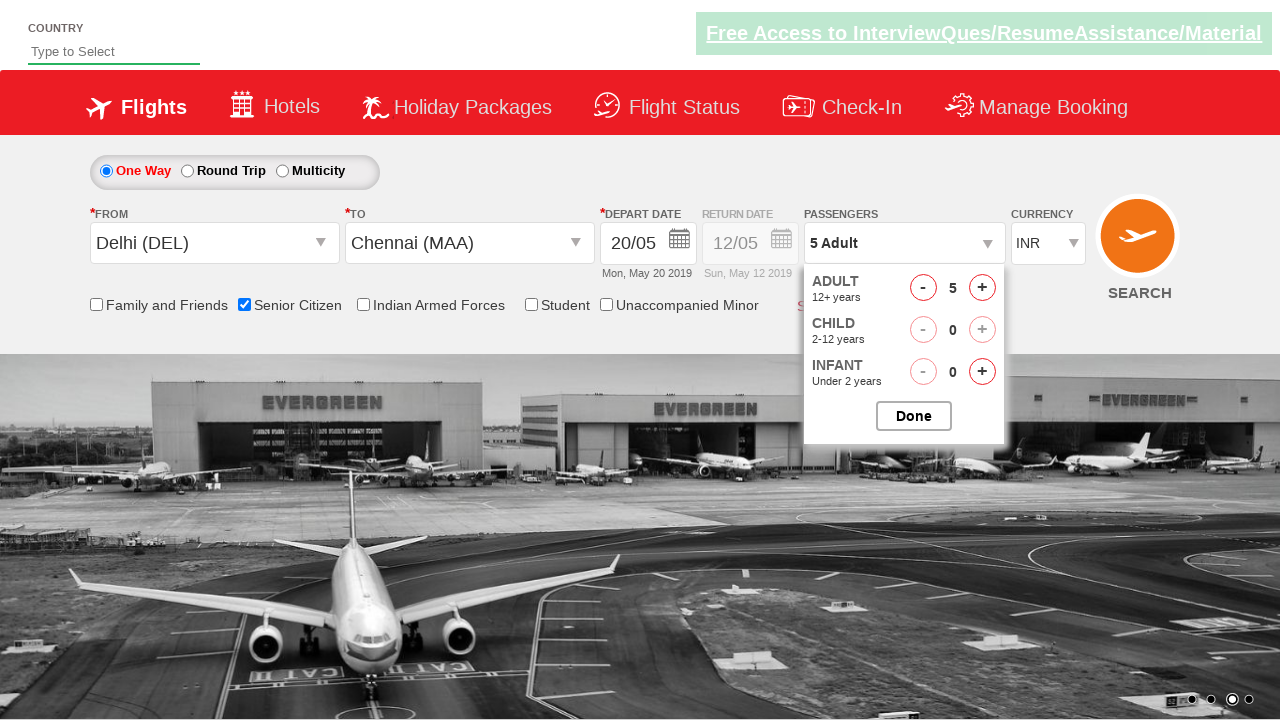

Closed passenger options panel at (914, 416) on #btnclosepaxoption
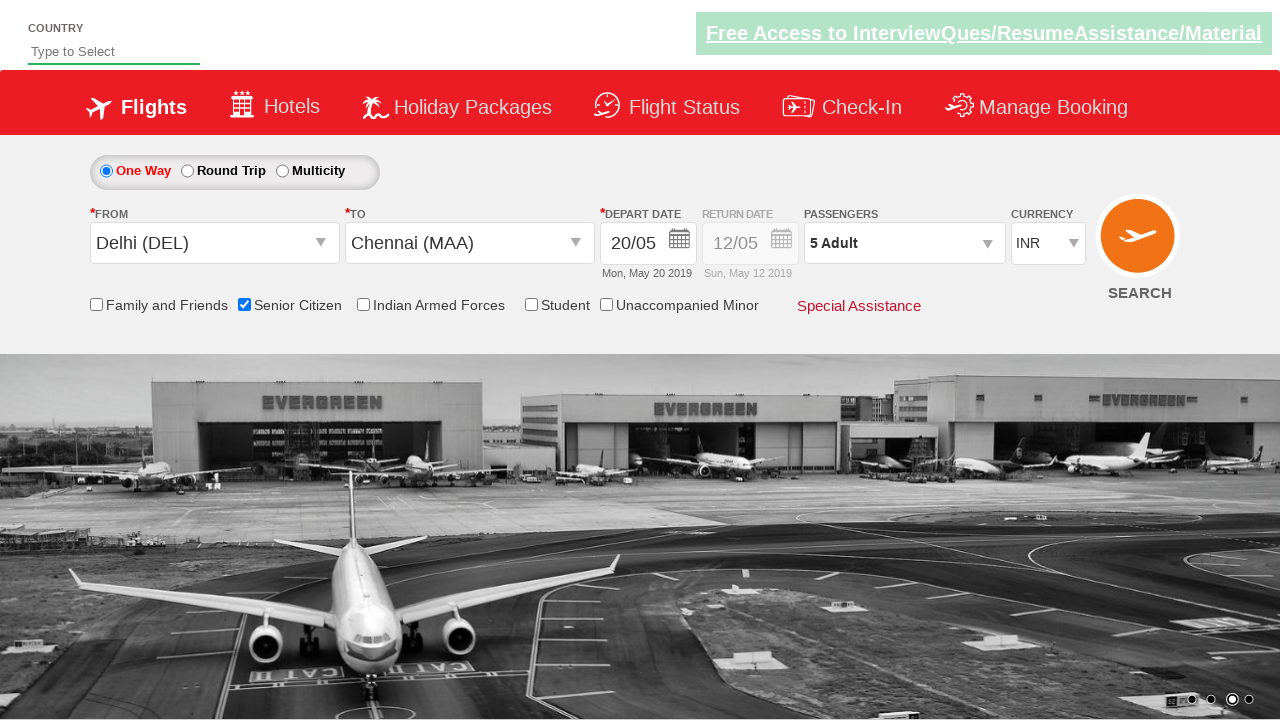

Retrieved passenger info text
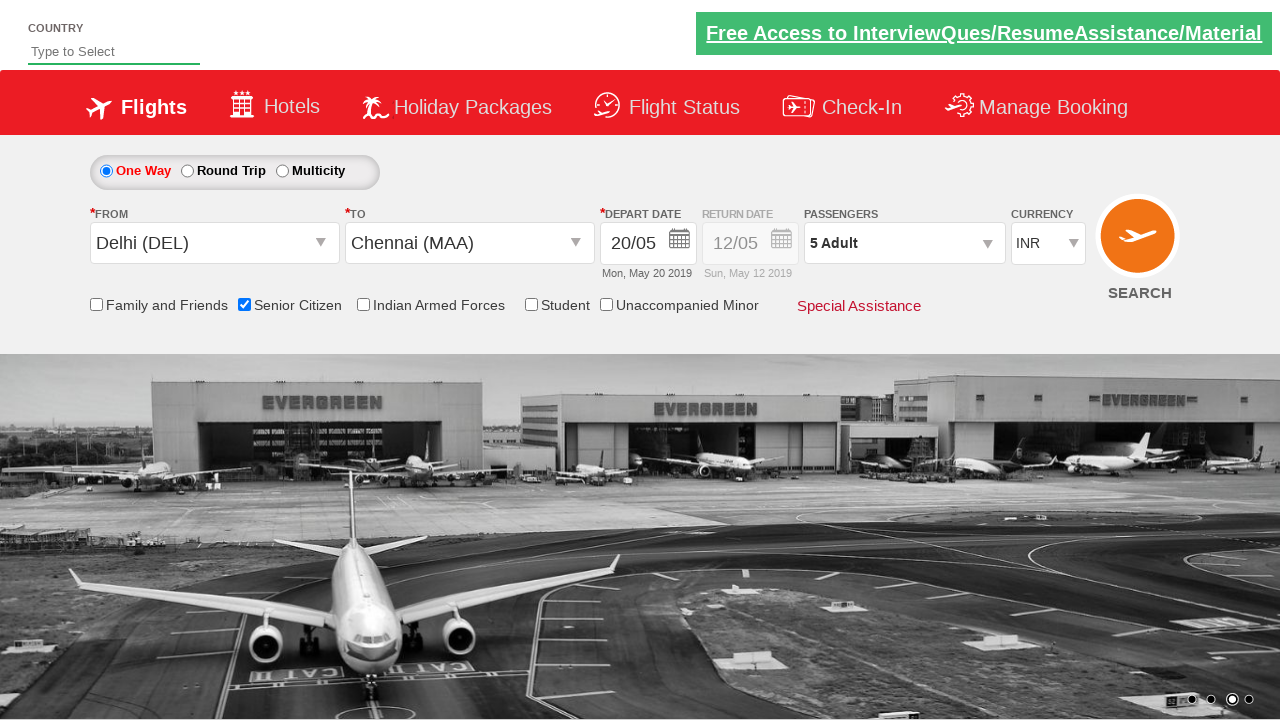

Verified passenger count is '5 Adult'
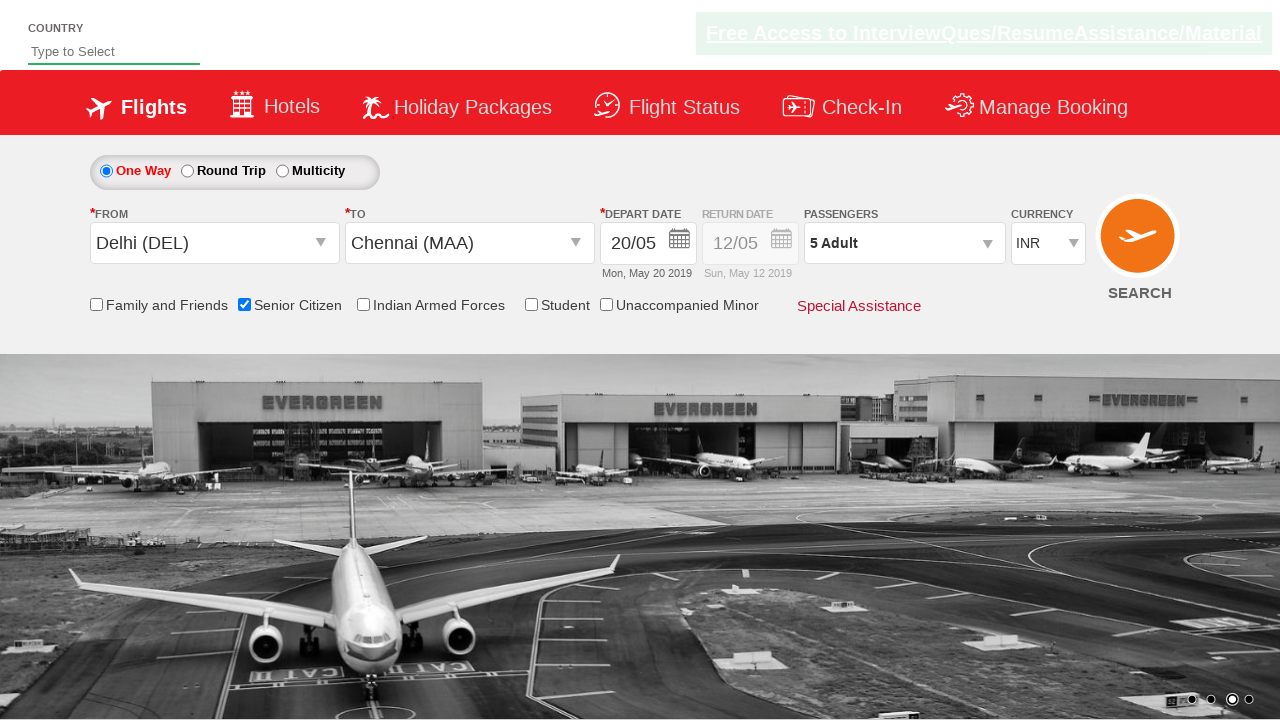

Clicked Search button to initiate flight search at (1140, 245) on input[value='Search']
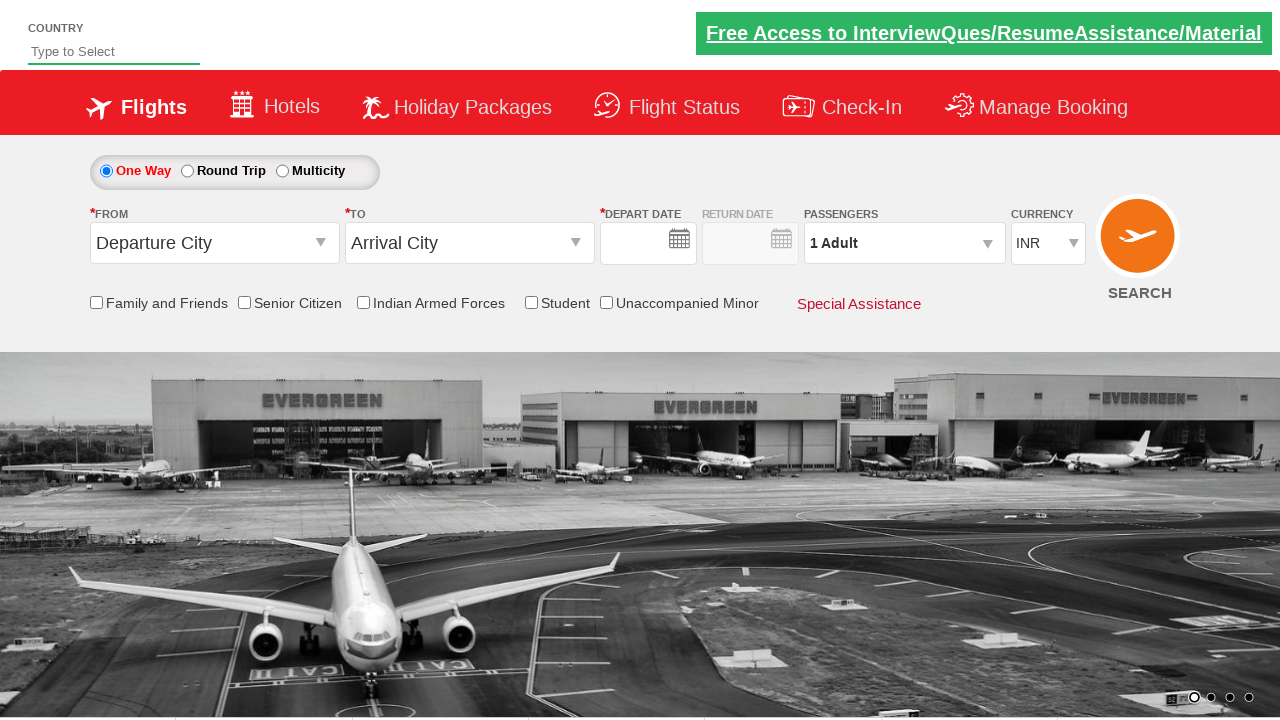

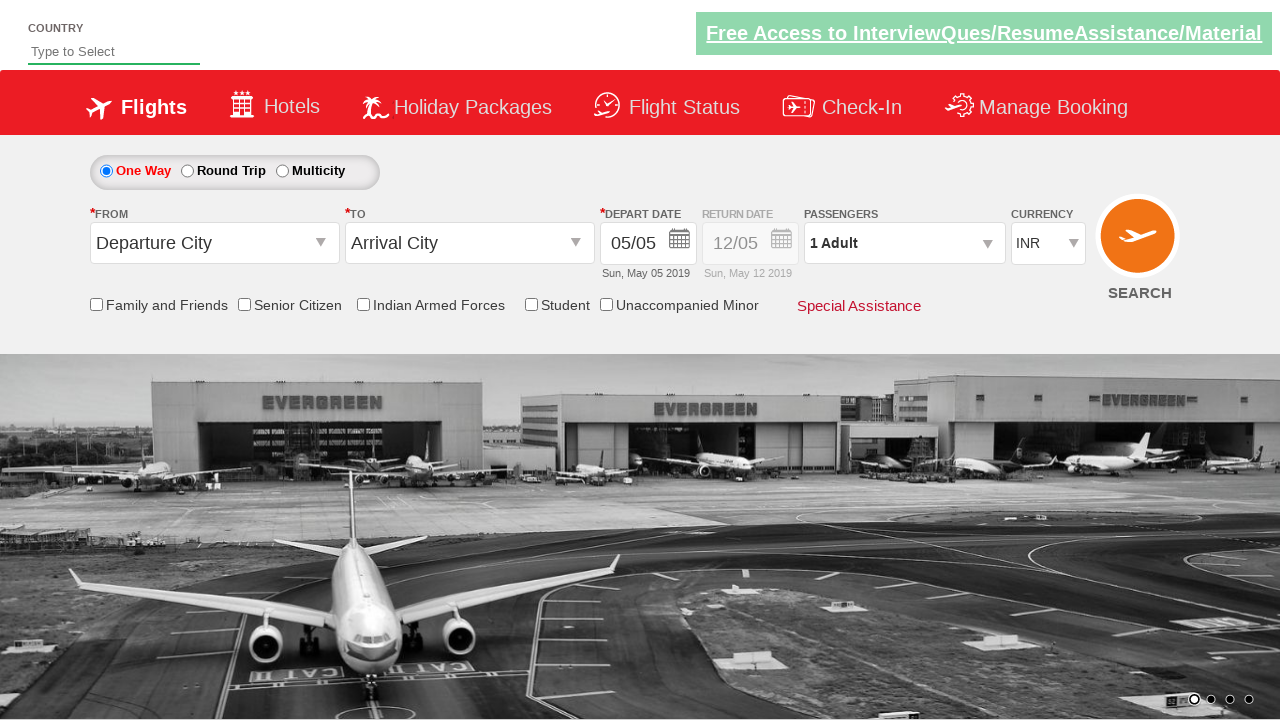